Tests prompt dialog handling by clicking a button, entering text into the prompt, and accepting it

Starting URL: https://kitchen.applitools.com/ingredients/alert

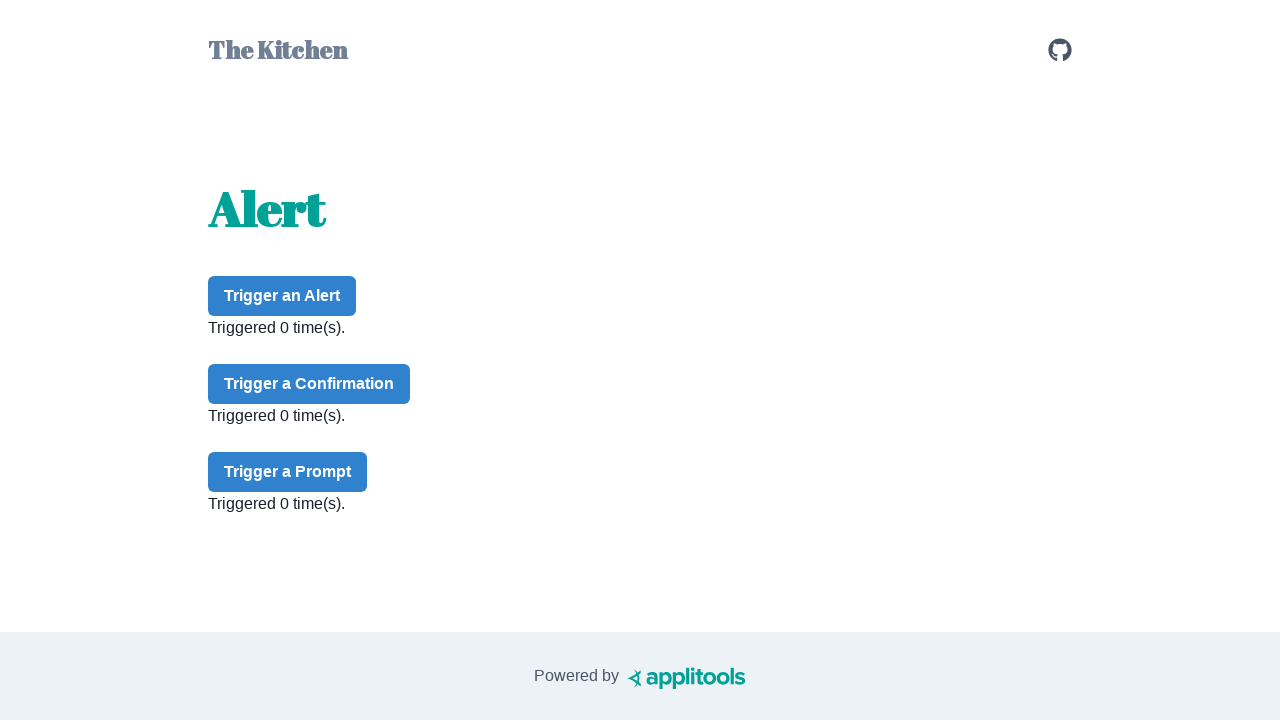

Set up dialog handler to accept prompt with text 'nachos'
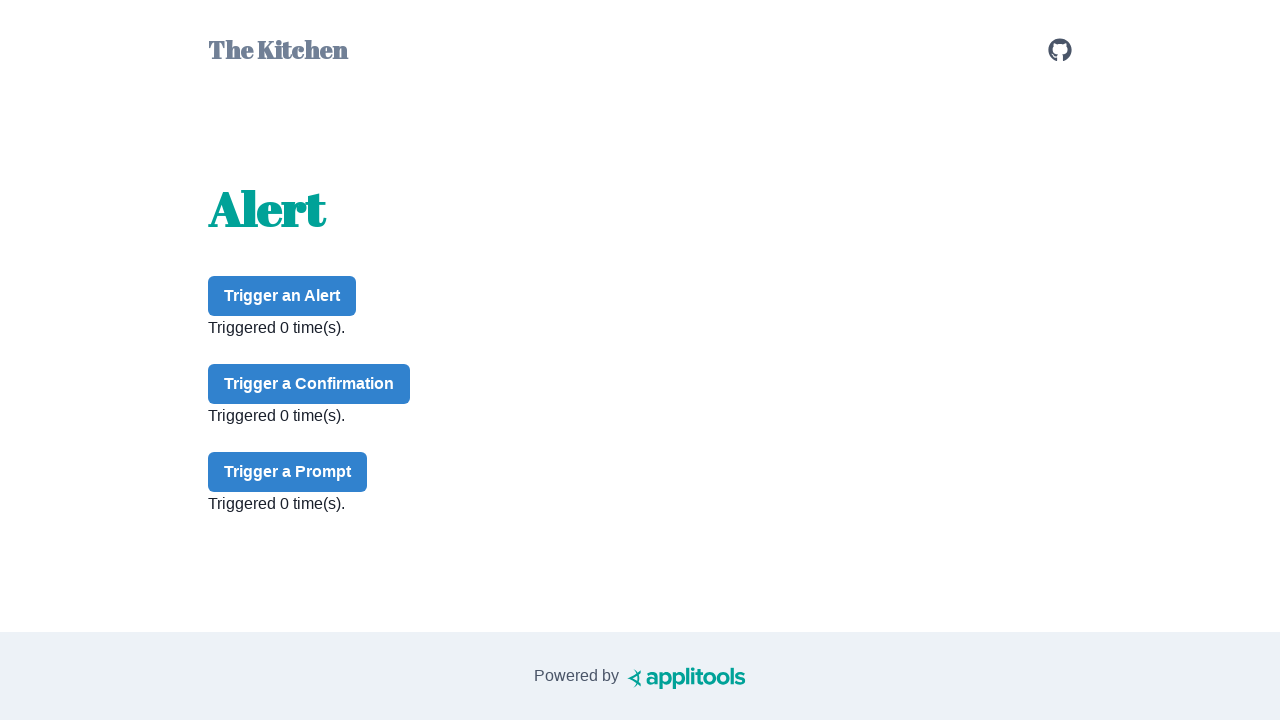

Clicked prompt button to trigger dialog at (288, 472) on #prompt-button
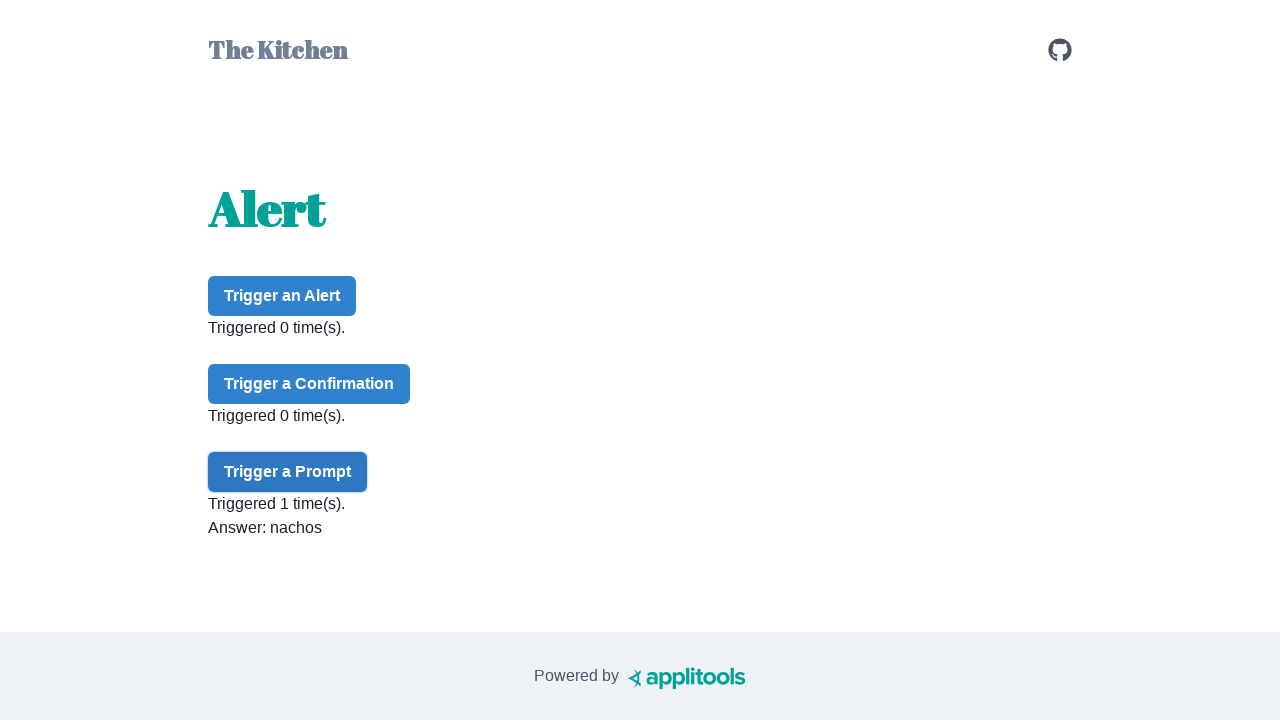

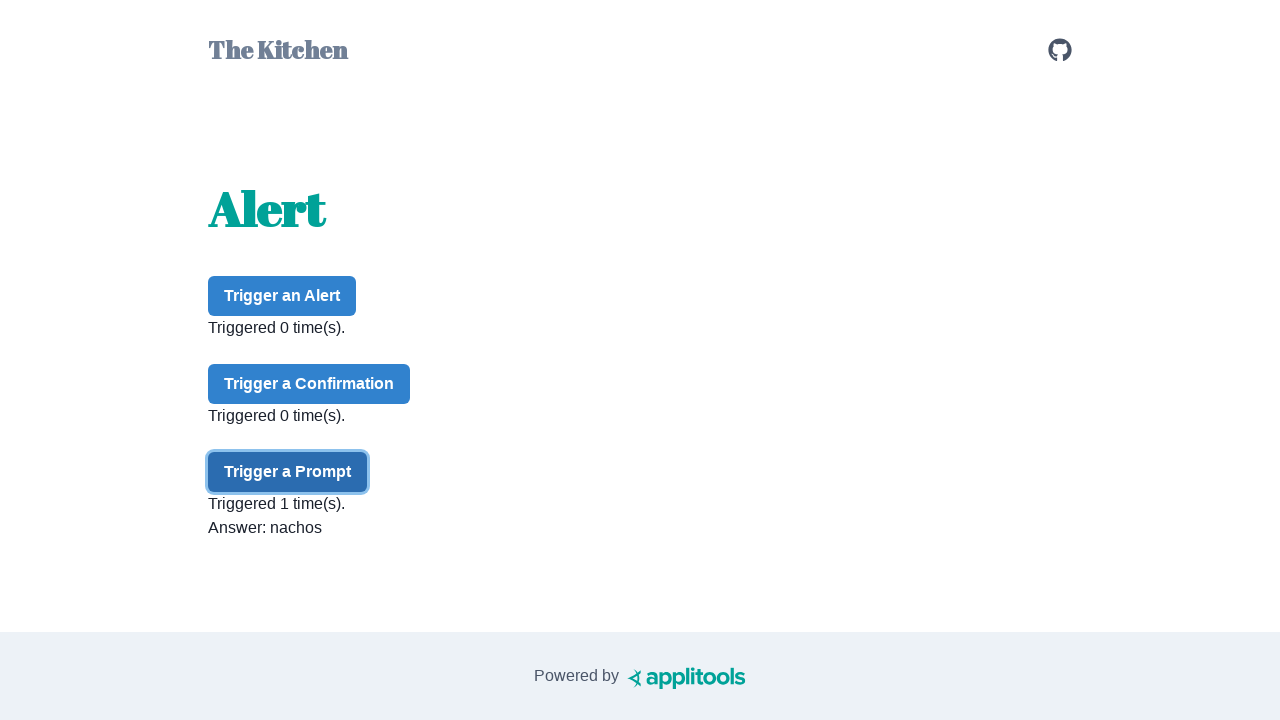